Navigates to GoDaddy homepage and retrieves the page title and current URL

Starting URL: https://www.godaddy.com/

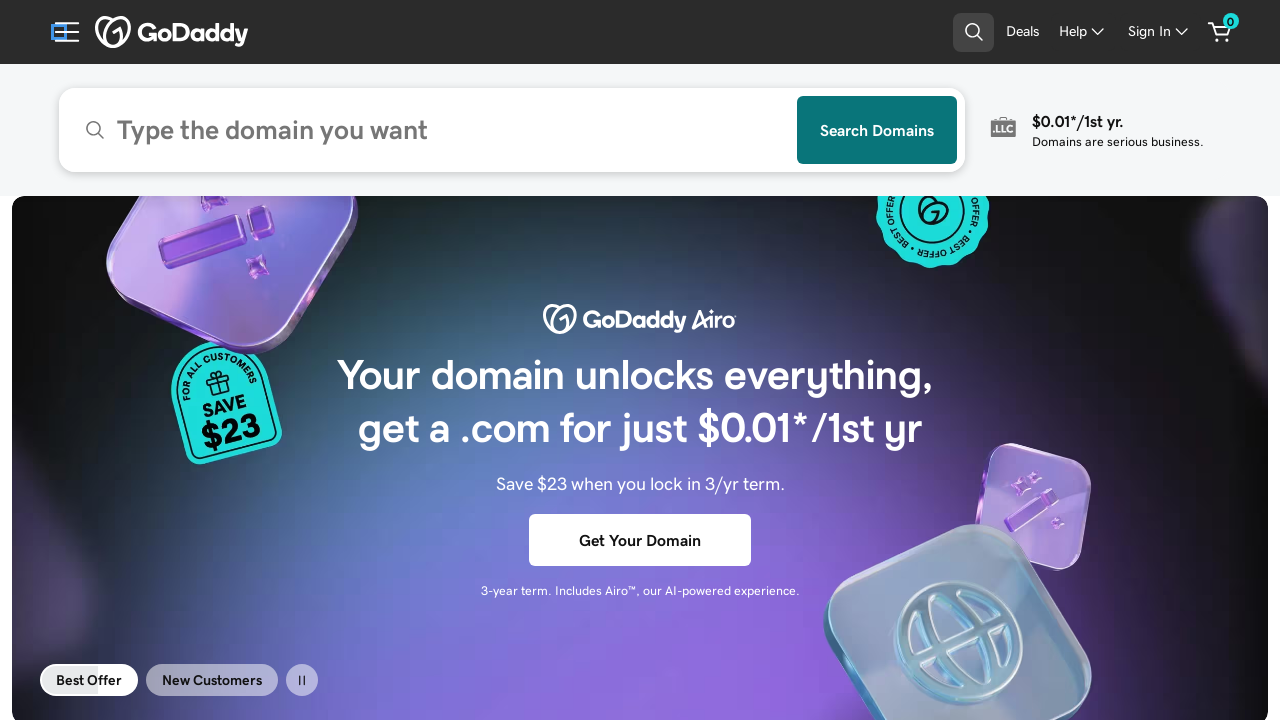

Waited for GoDaddy homepage to load (domcontentloaded)
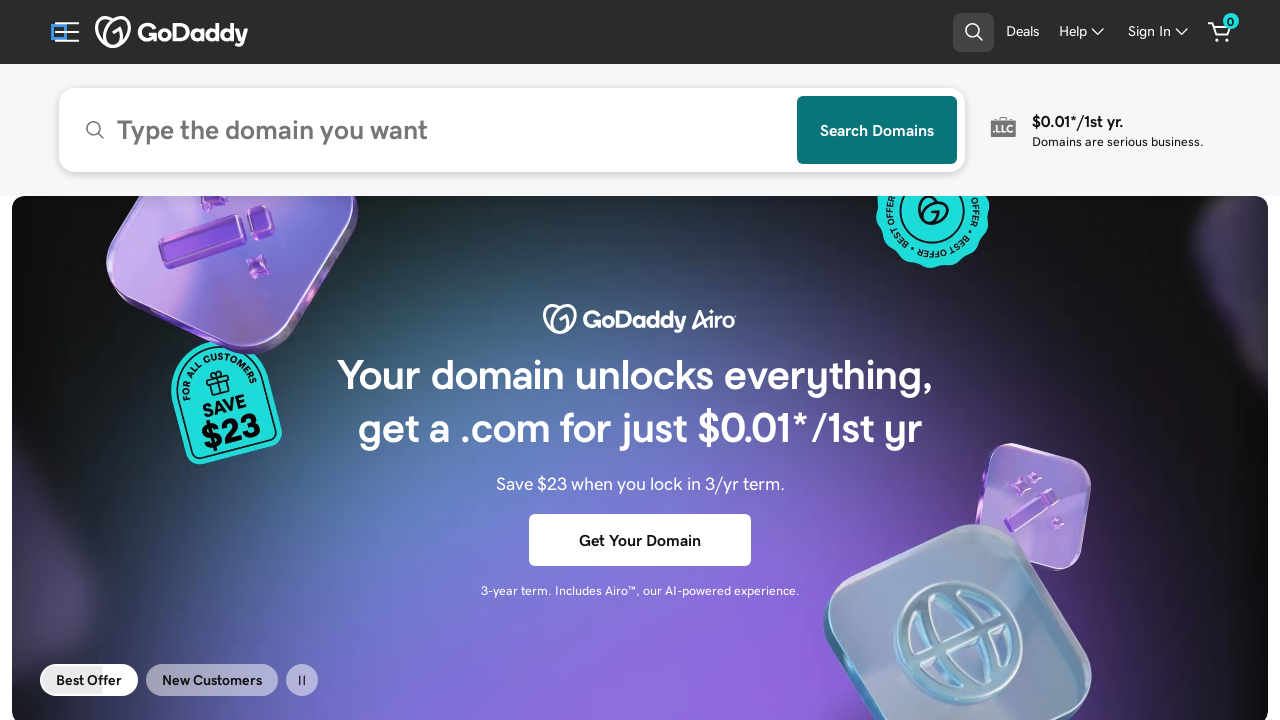

Retrieved and printed page title
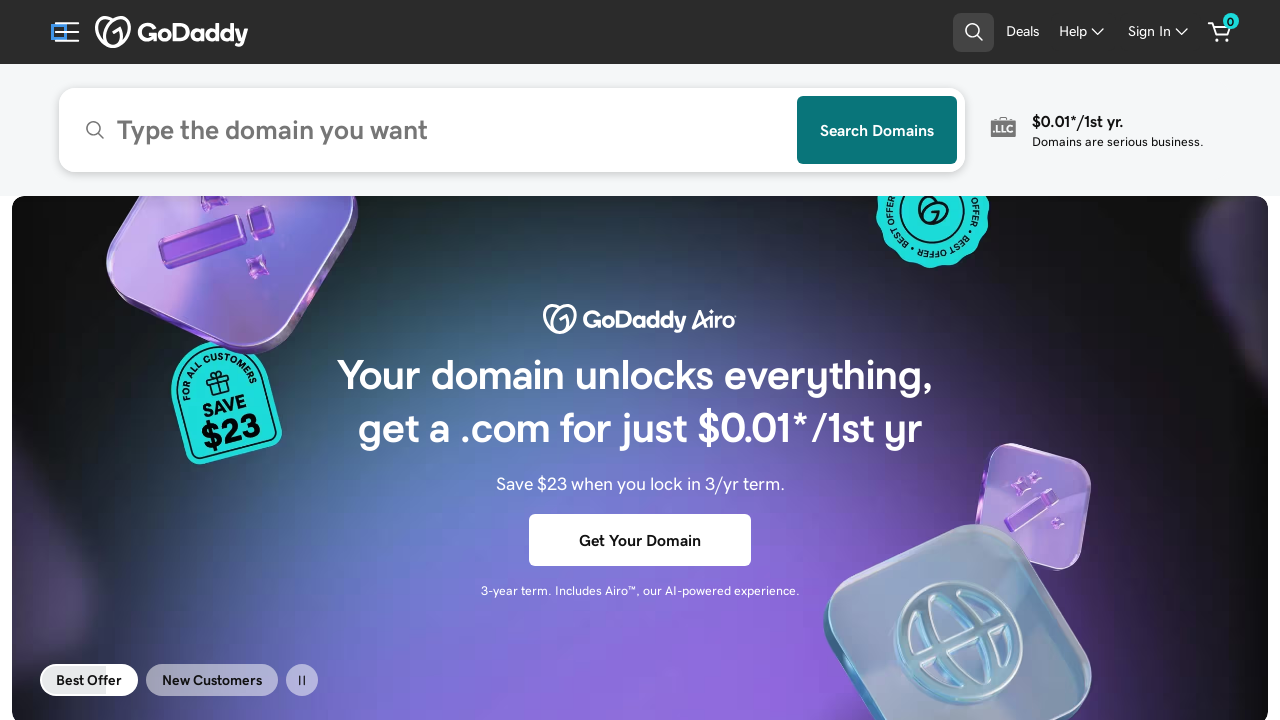

Retrieved and printed current URL
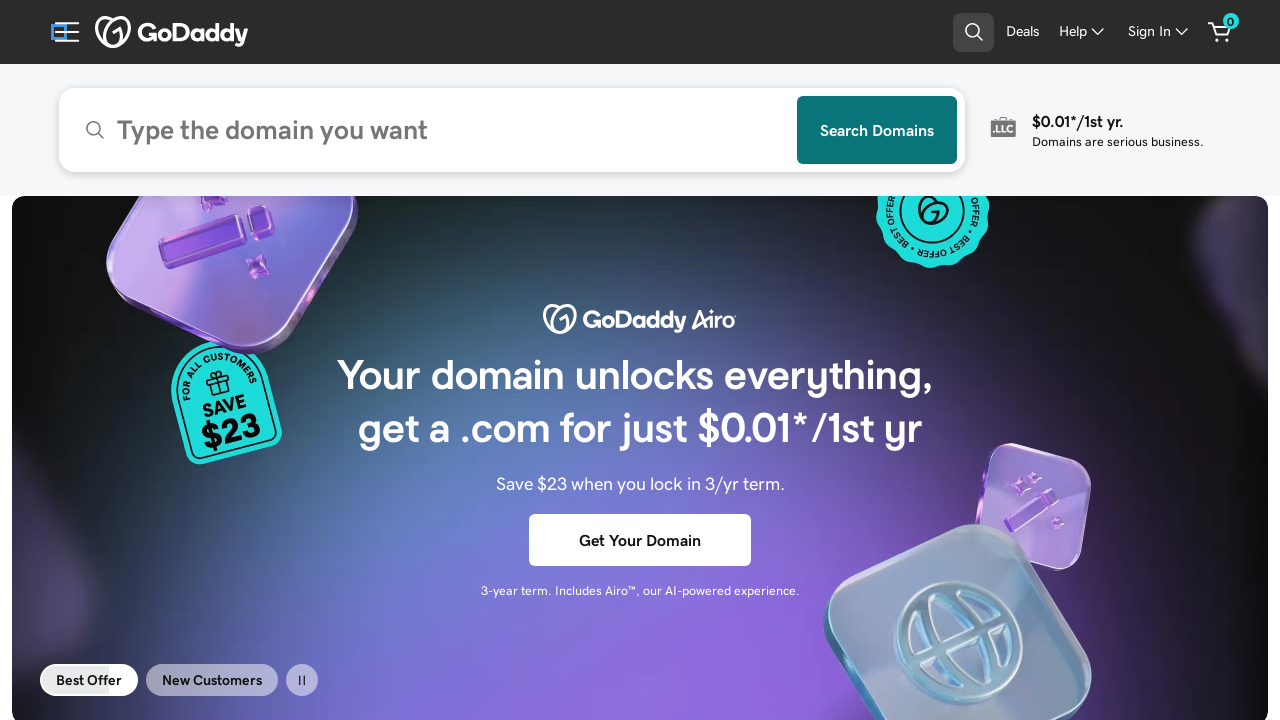

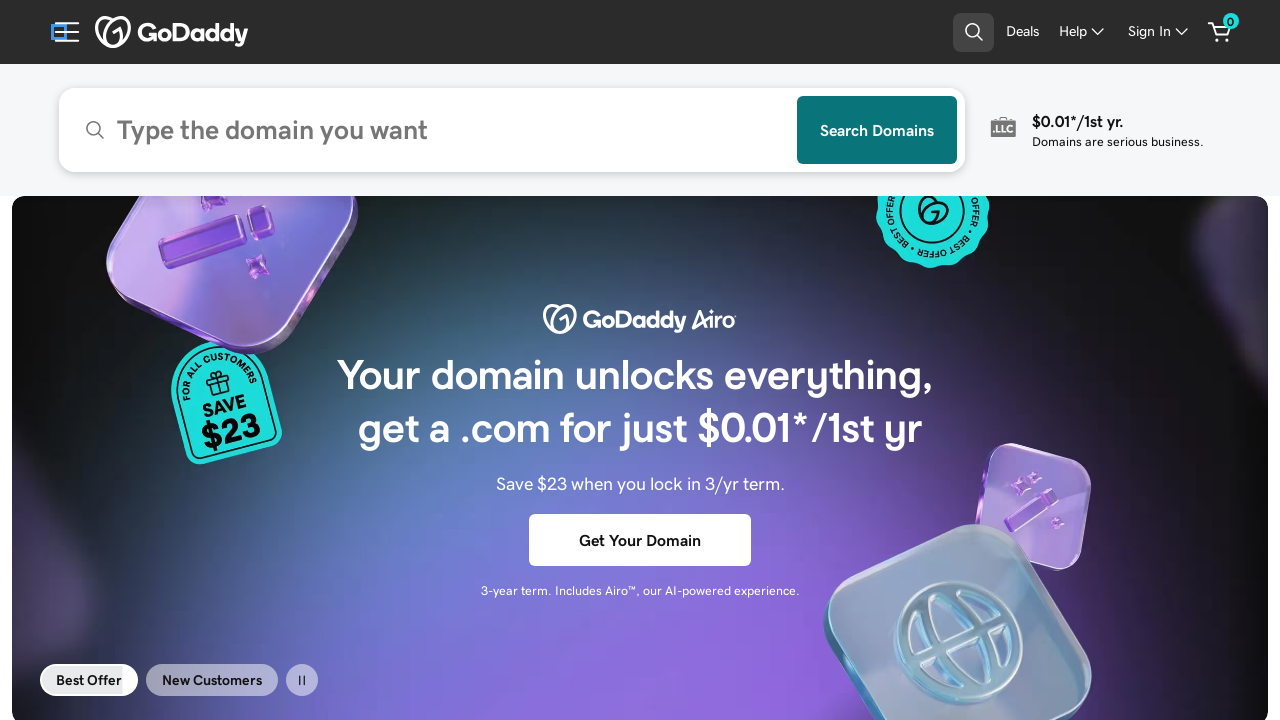